Tests a text box form by filling in full name, email, current address, and permanent address fields, then submitting the form

Starting URL: https://demoqa.com/text-box

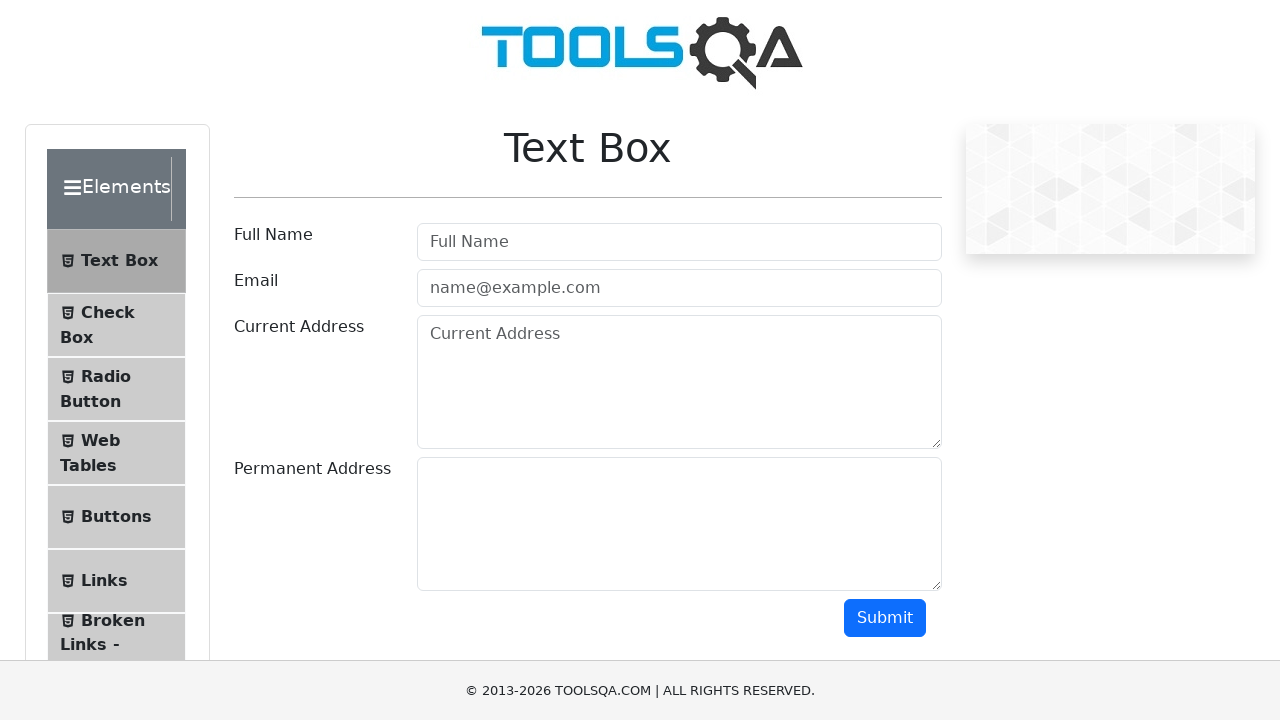

Filled full name field with 'John Doe' on #userName
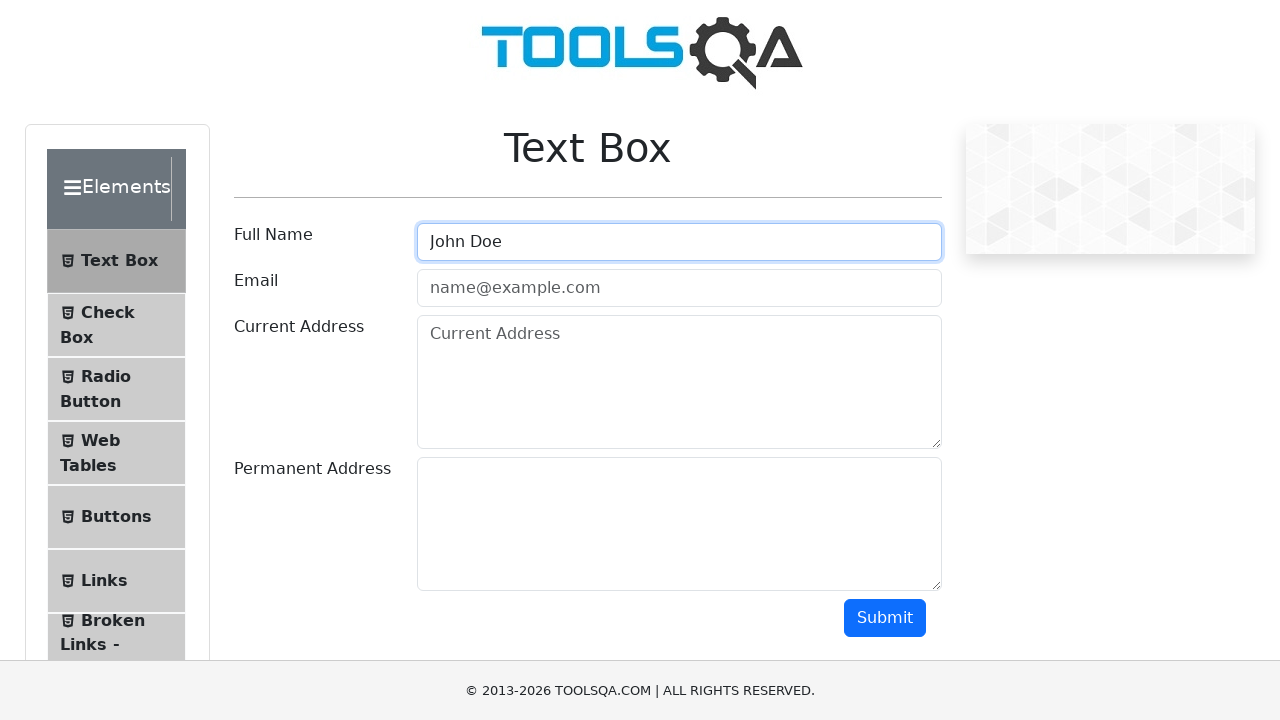

Filled email field with 'john@gmail.com' on #userEmail
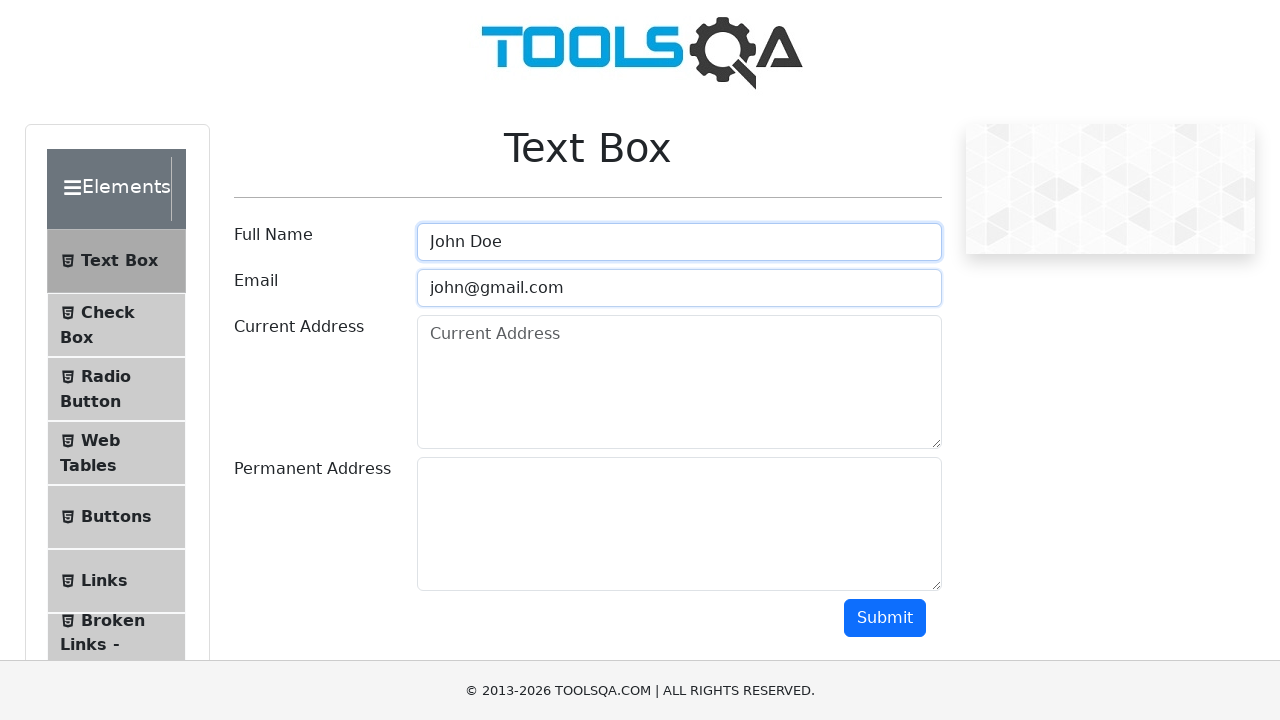

Filled current address field with 'Mira 123' on #currentAddress
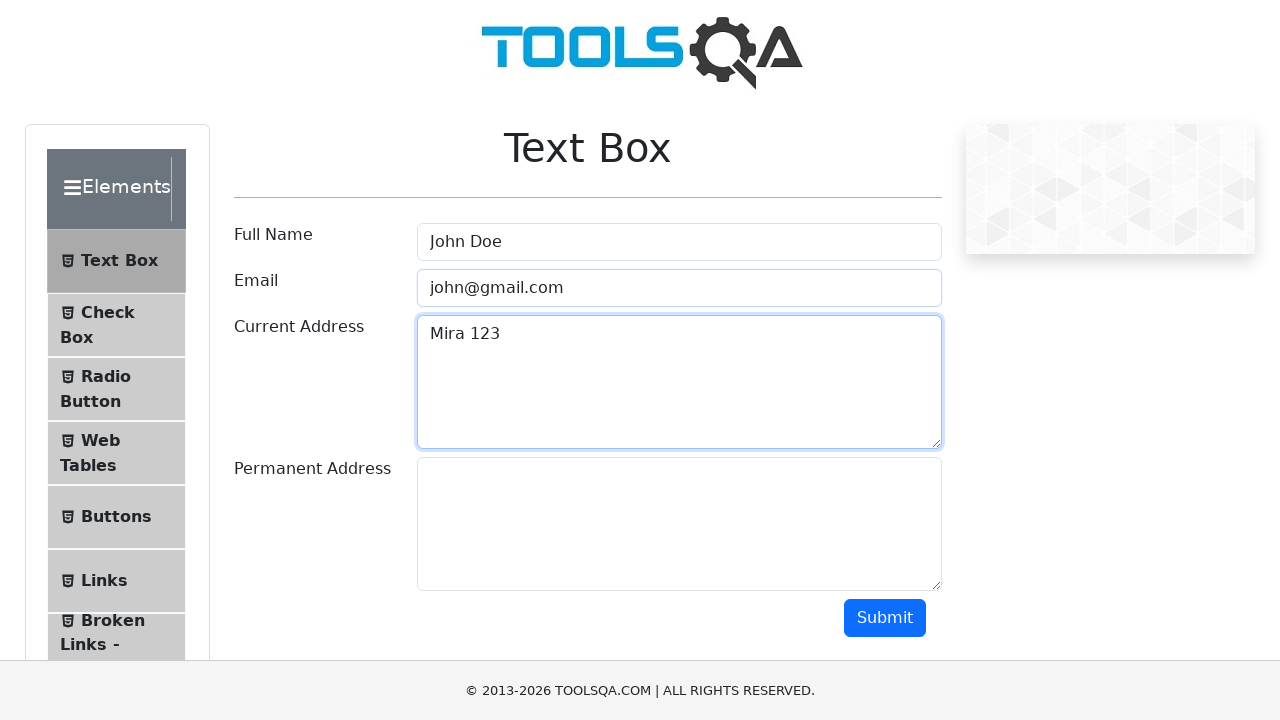

Filled permanent address field with 'Sovet 321' on #permanentAddress
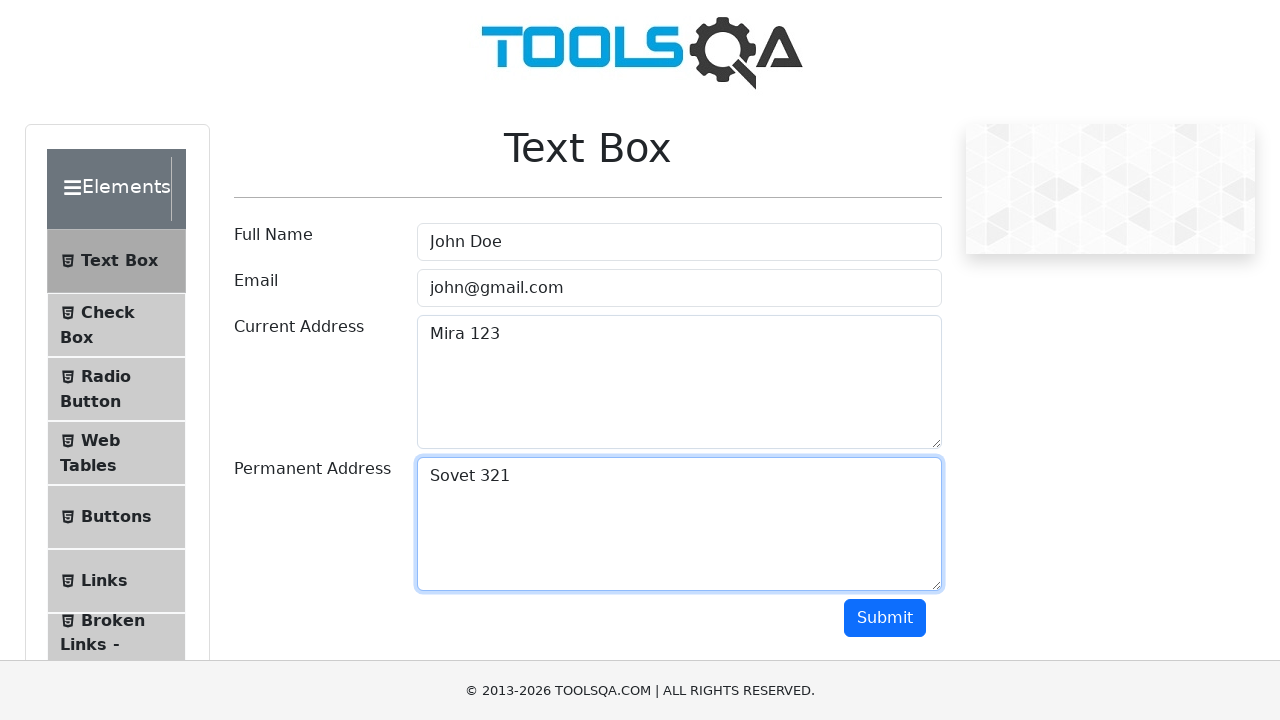

Clicked submit button to submit form at (885, 618) on #submit
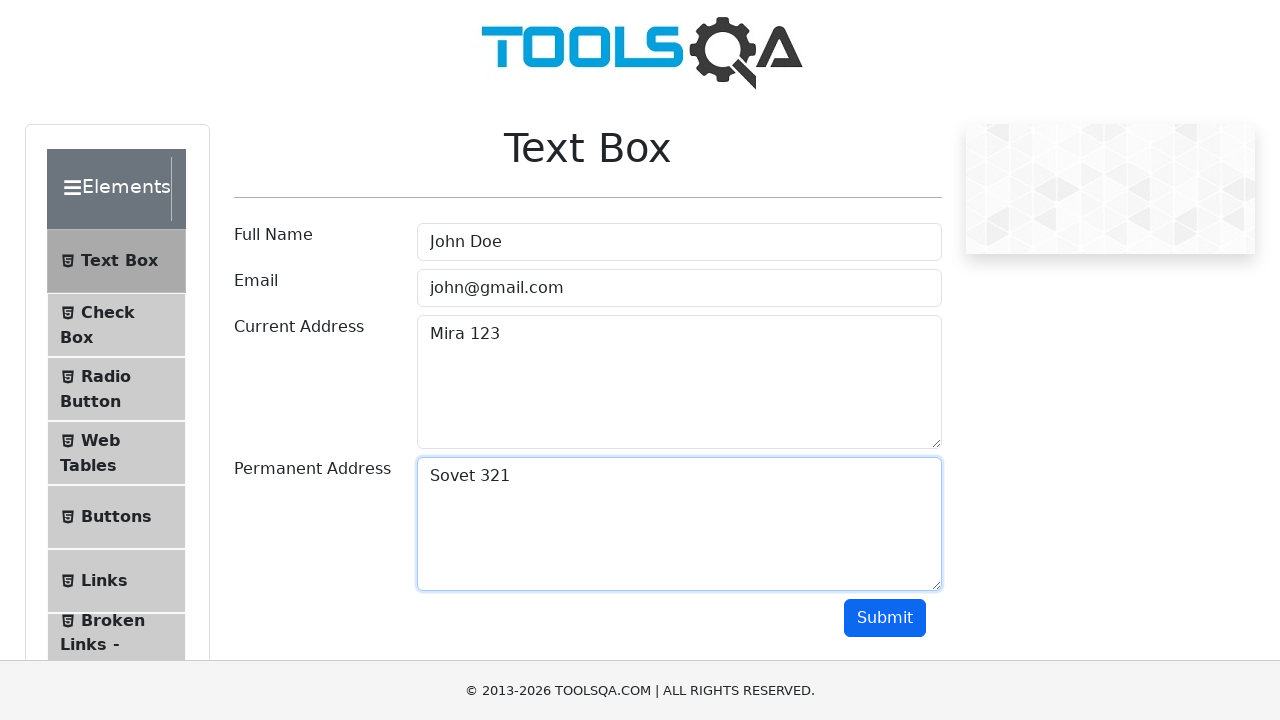

Form submission output appeared on page
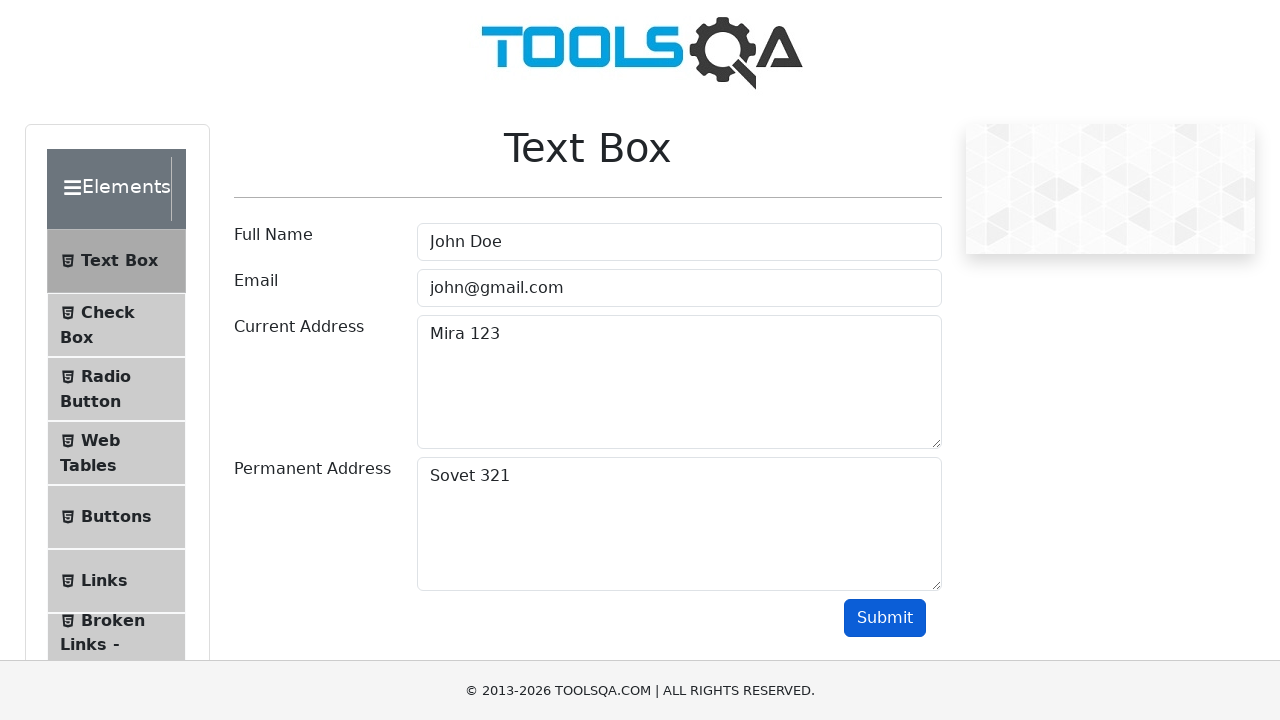

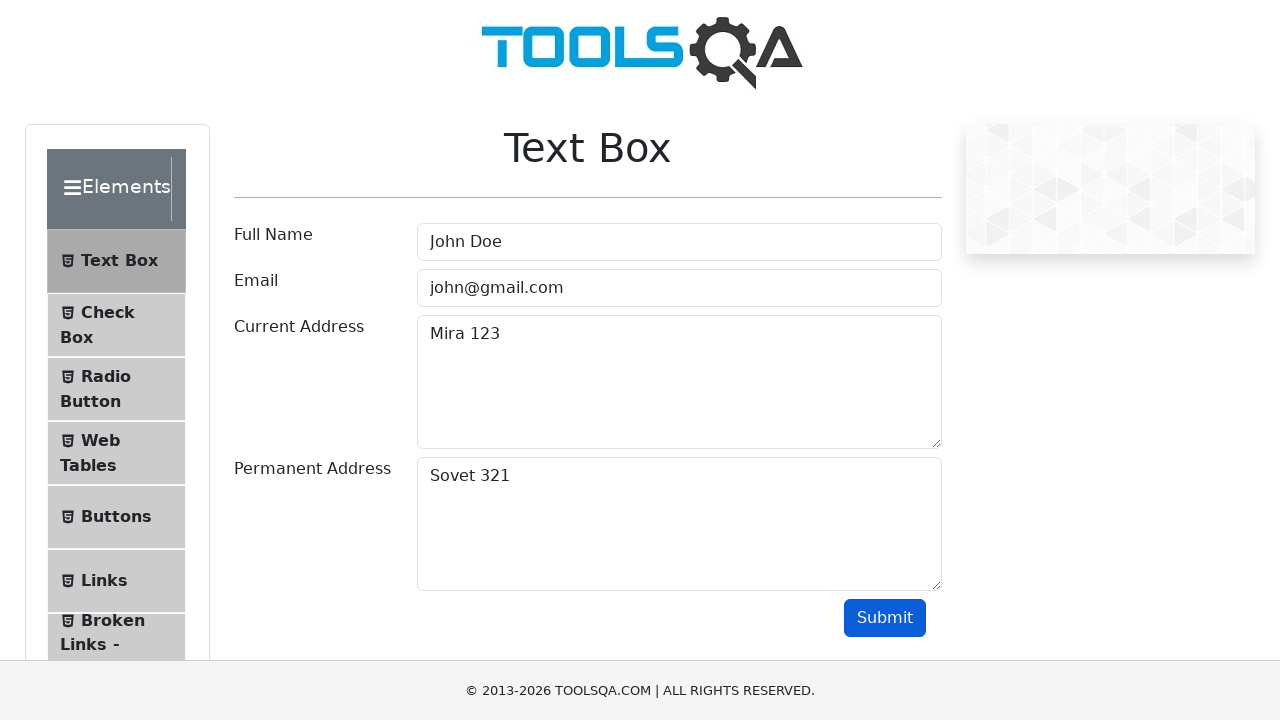